Tests that the delete button is displayed for table records

Starting URL: https://demoqa.com/webtables

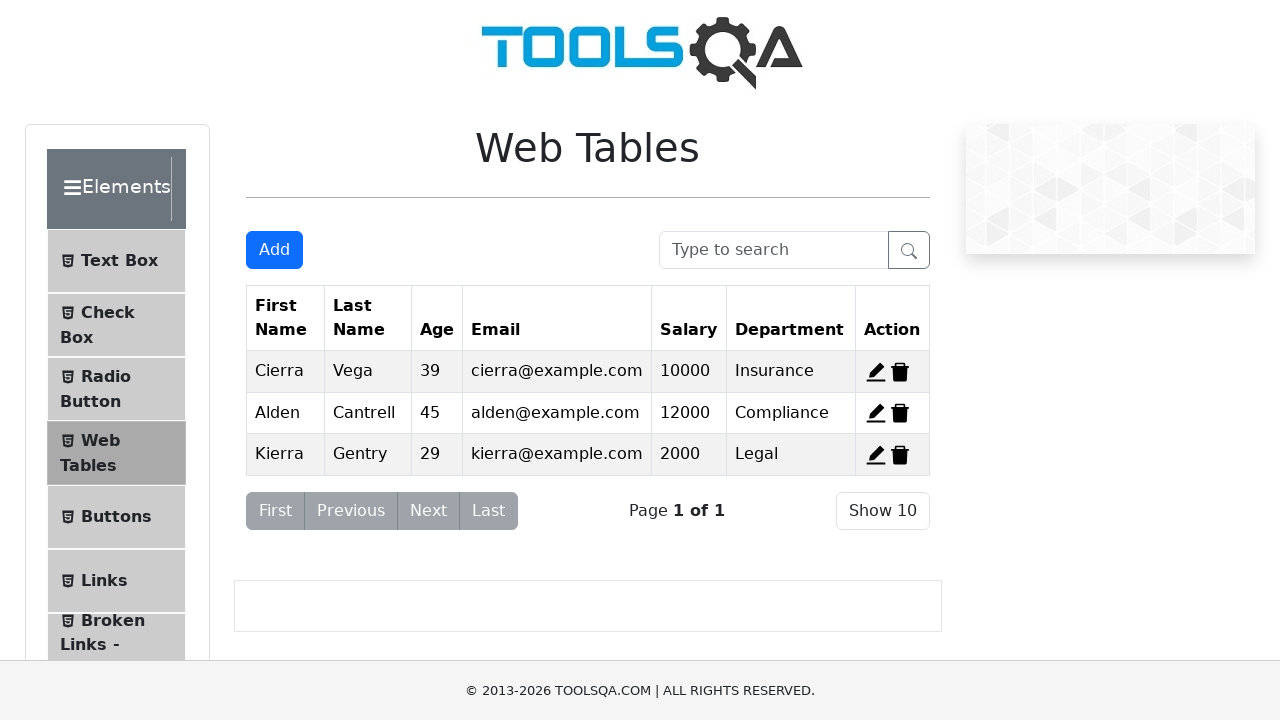

Scrolled down the page by 500 pixels
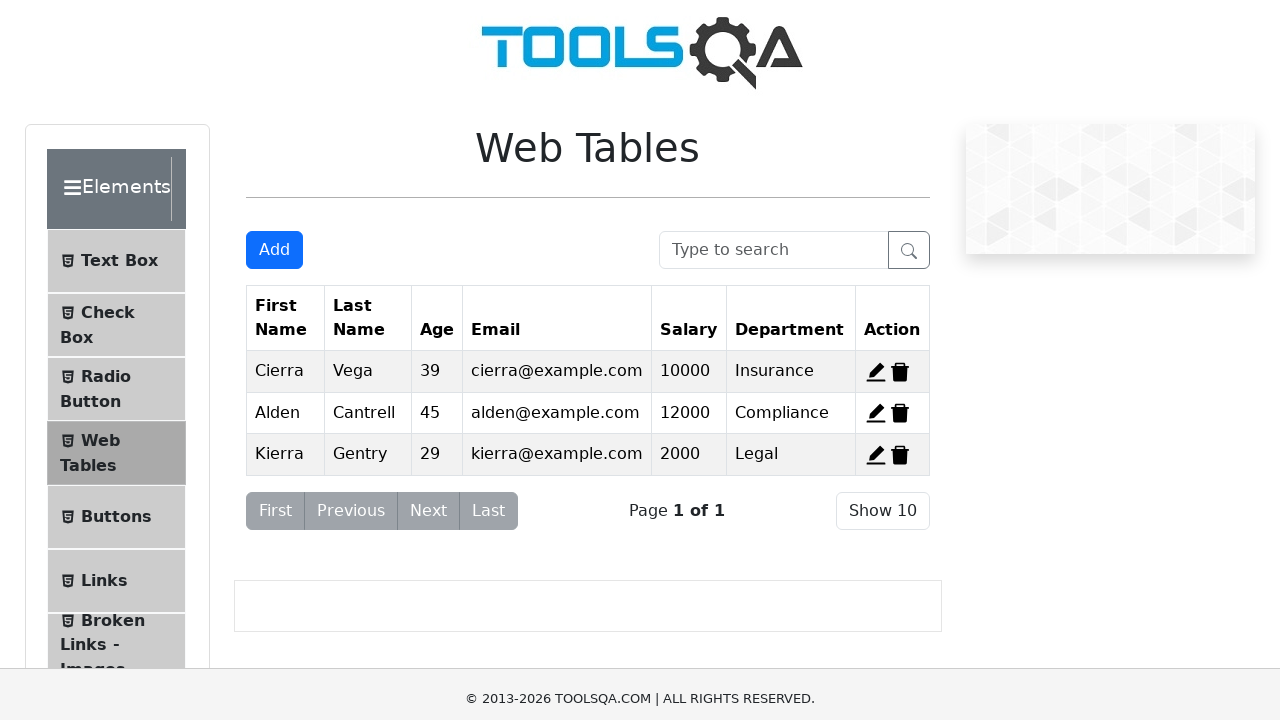

Verified delete button for record 1 is visible
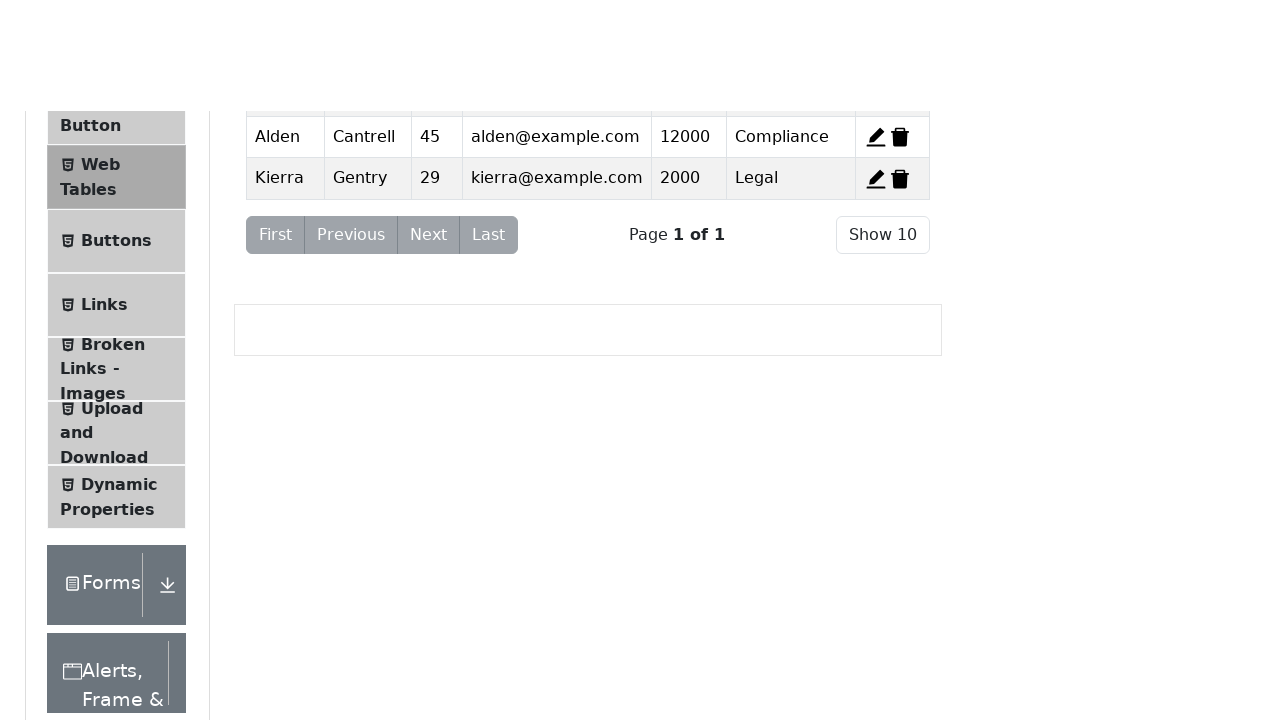

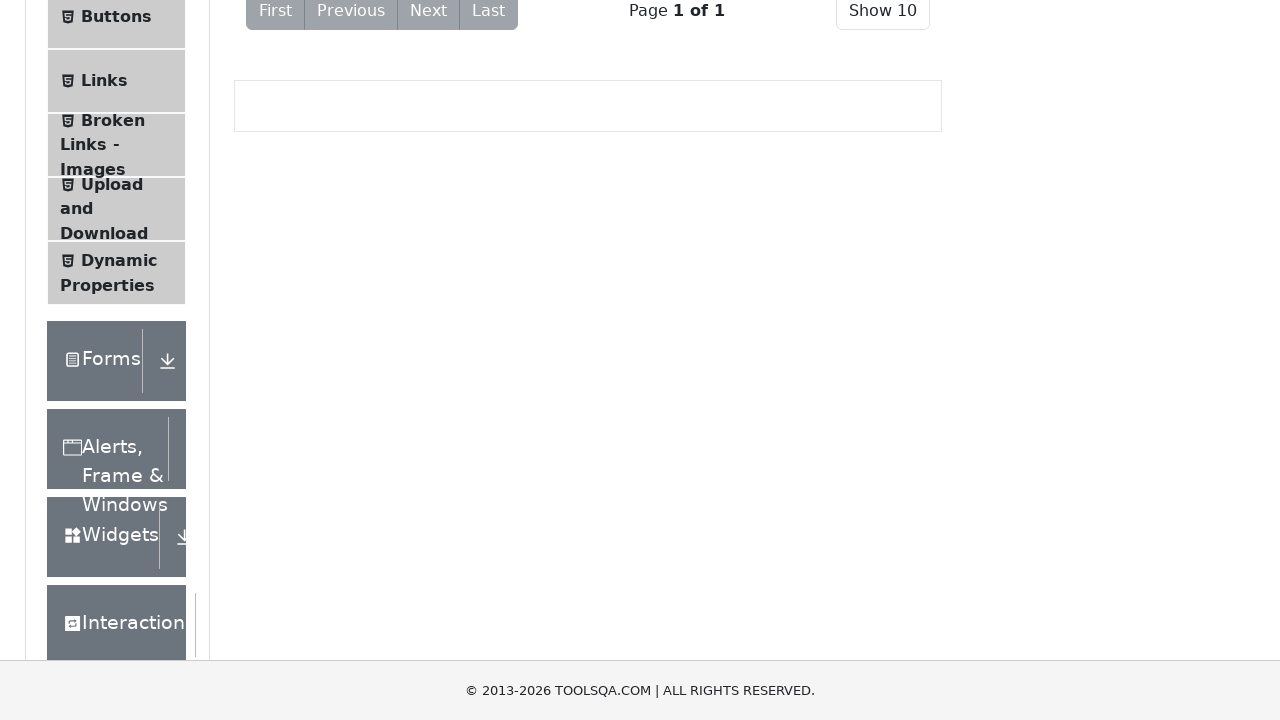